Tests that a todo item is removed when edited to an empty string

Starting URL: https://demo.playwright.dev/todomvc

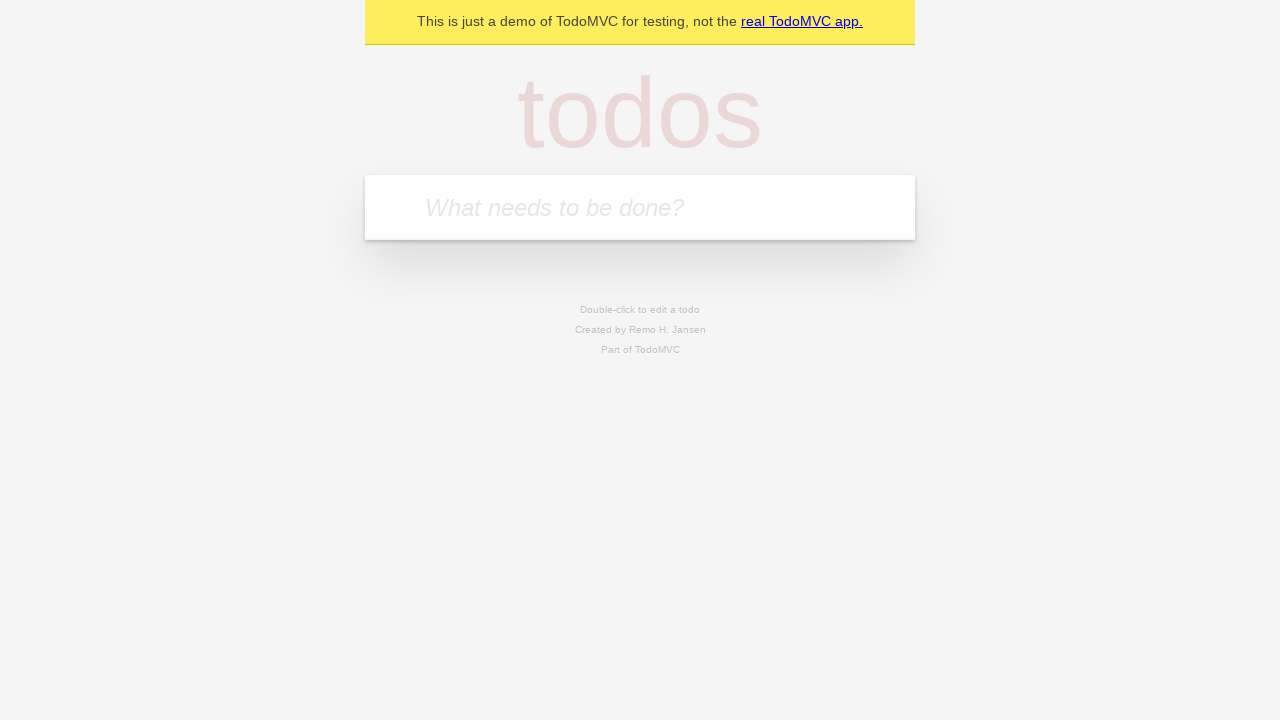

Filled todo input with 'buy some cheese' on internal:attr=[placeholder="What needs to be done?"i]
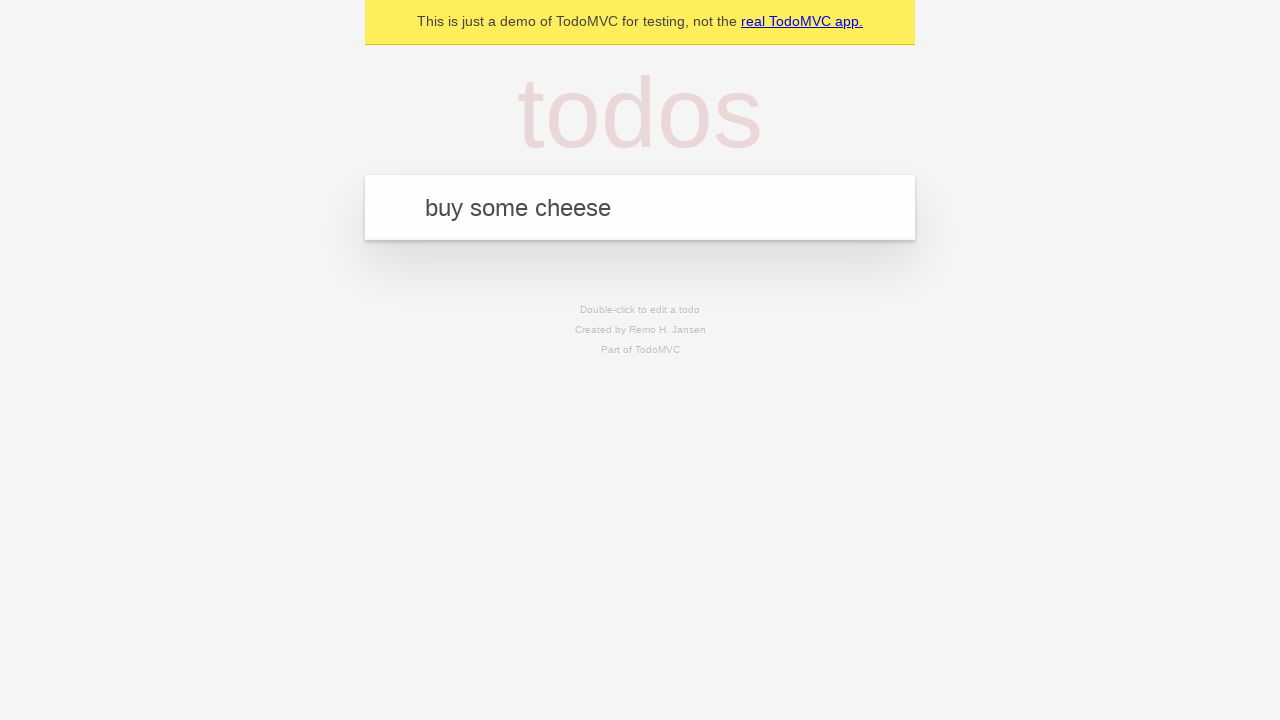

Pressed Enter to create todo 'buy some cheese' on internal:attr=[placeholder="What needs to be done?"i]
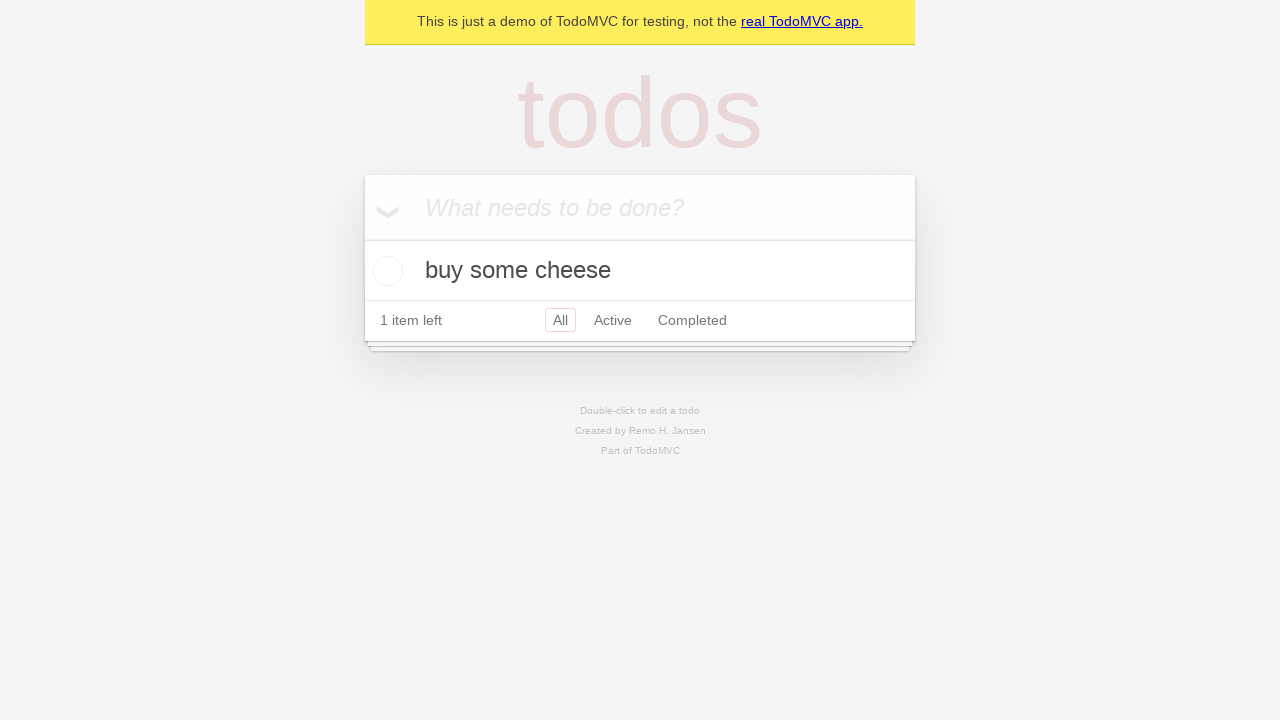

Filled todo input with 'feed the cat' on internal:attr=[placeholder="What needs to be done?"i]
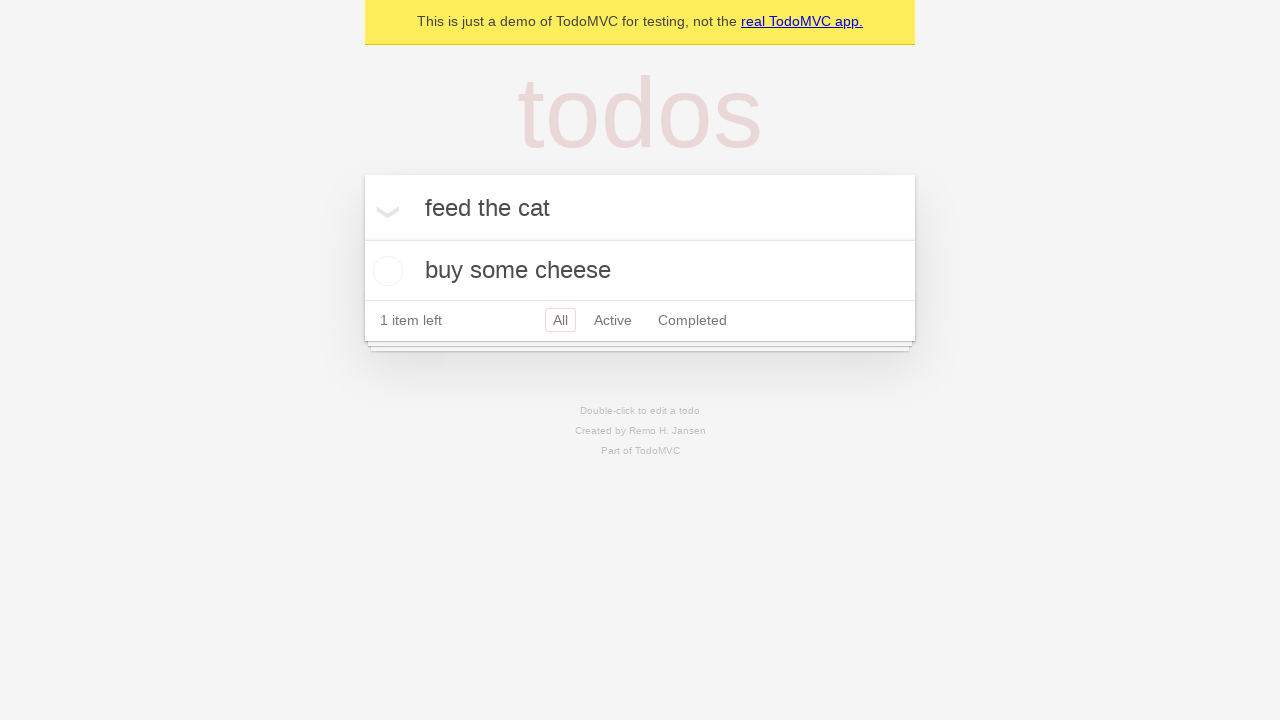

Pressed Enter to create todo 'feed the cat' on internal:attr=[placeholder="What needs to be done?"i]
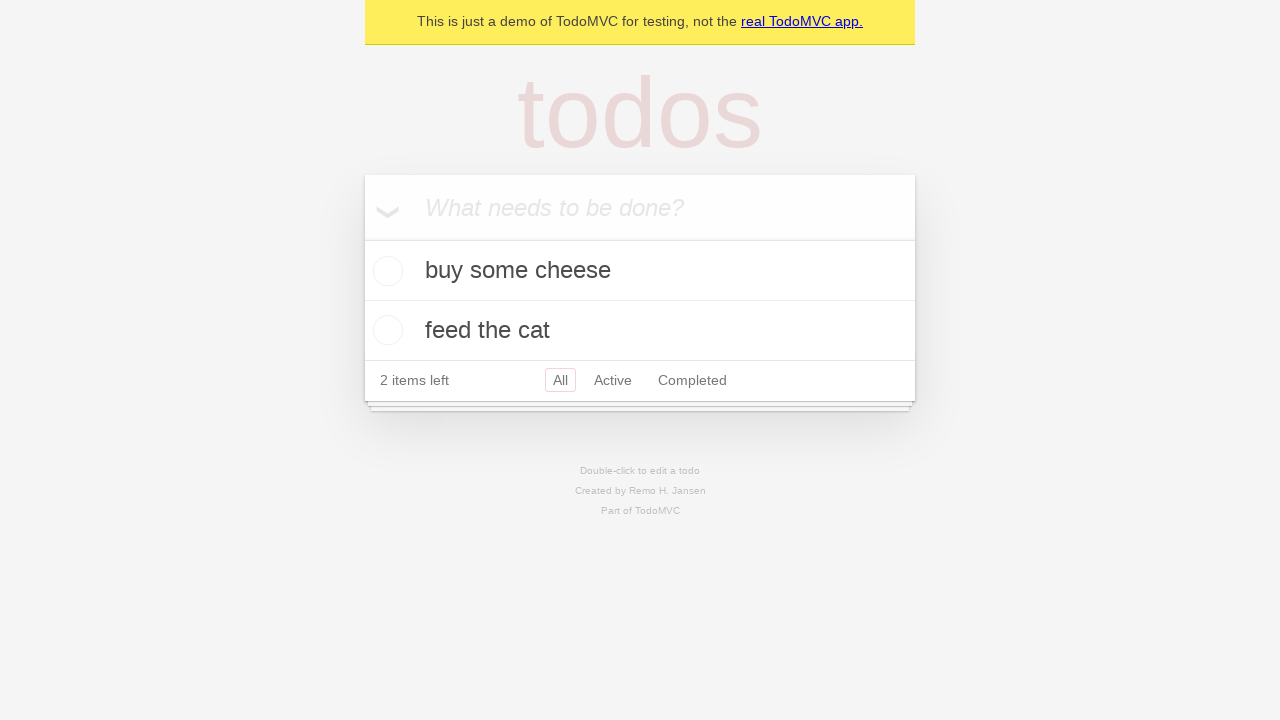

Filled todo input with 'book a doctors appointment' on internal:attr=[placeholder="What needs to be done?"i]
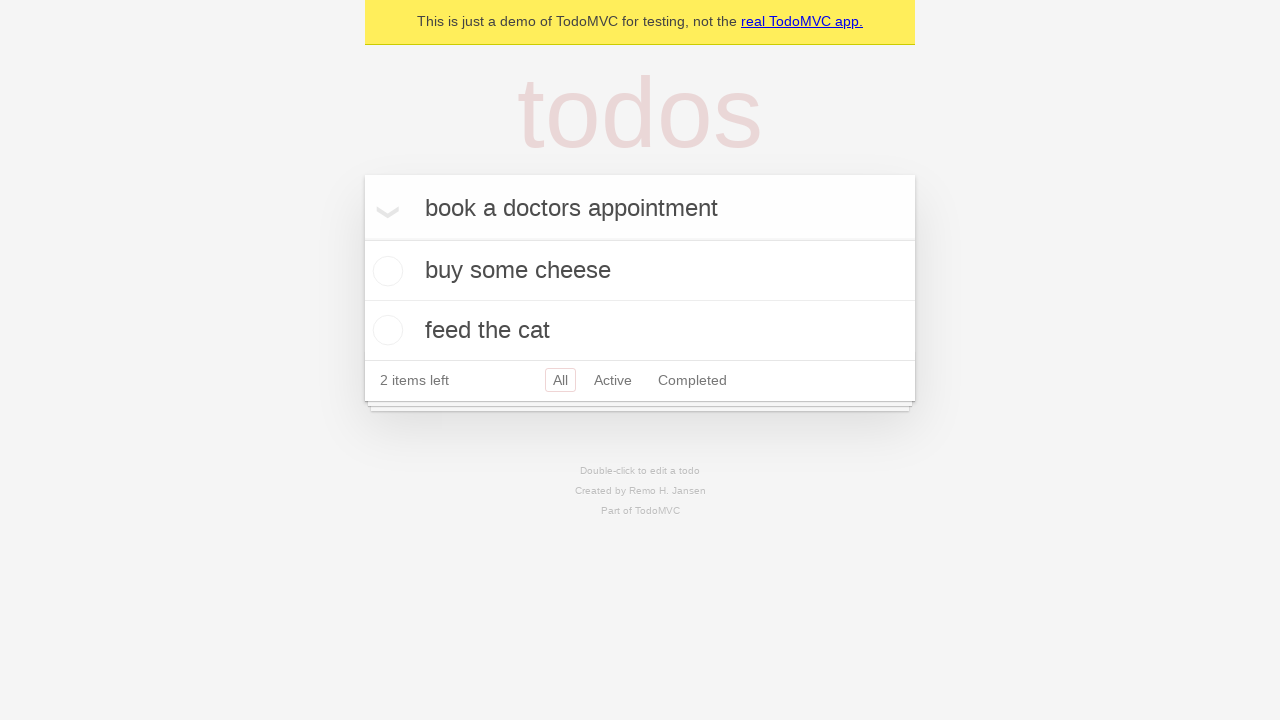

Pressed Enter to create todo 'book a doctors appointment' on internal:attr=[placeholder="What needs to be done?"i]
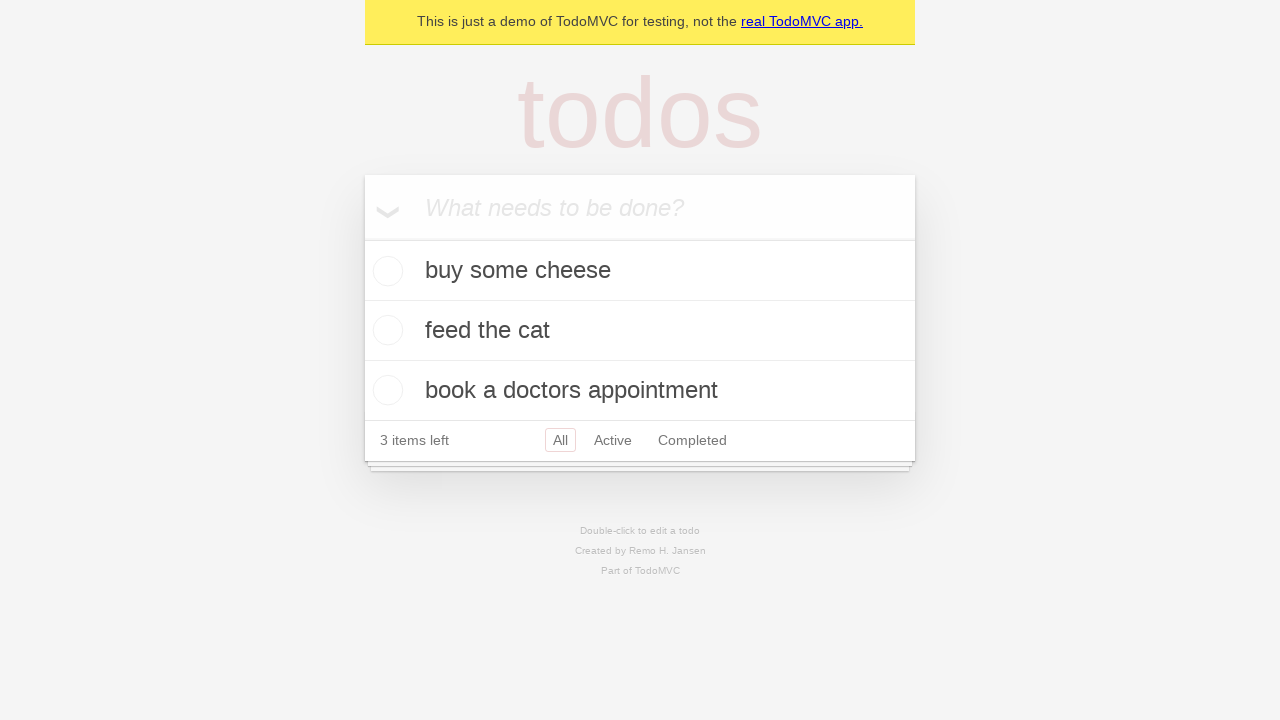

Waited for all 3 todo items to be created
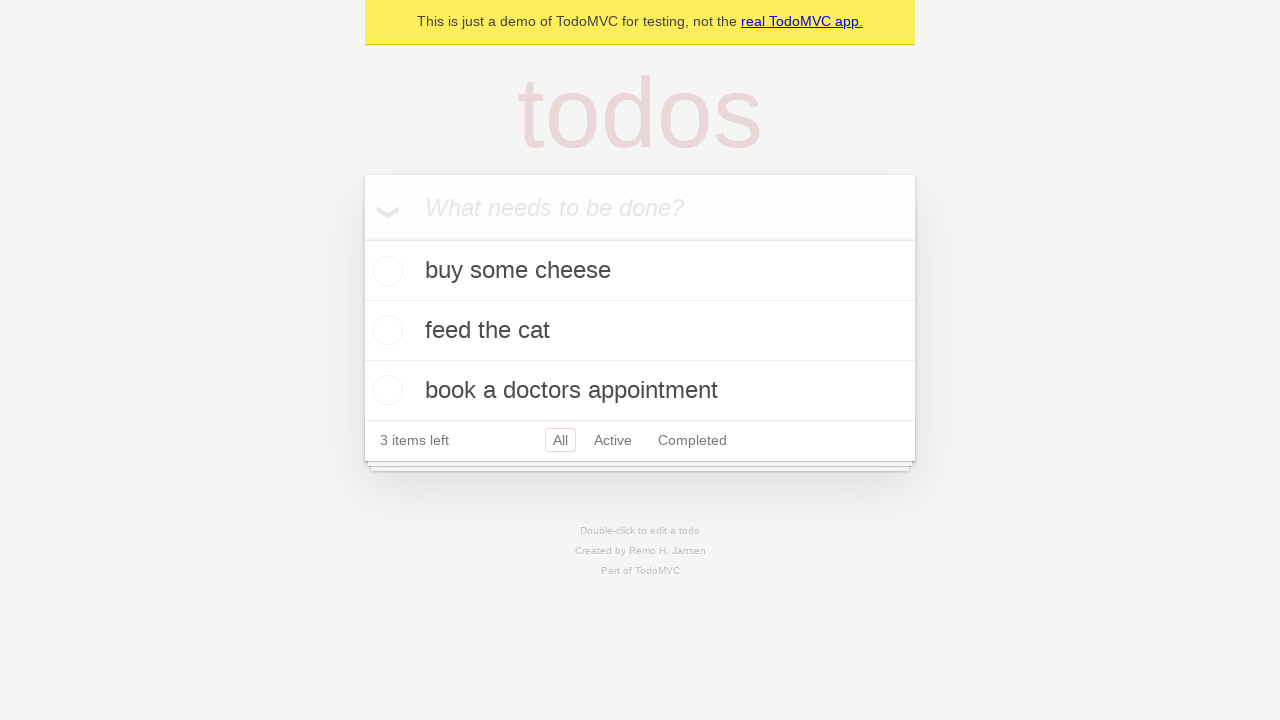

Double-clicked the second todo item to enter edit mode at (640, 331) on internal:testid=[data-testid="todo-item"s] >> nth=1
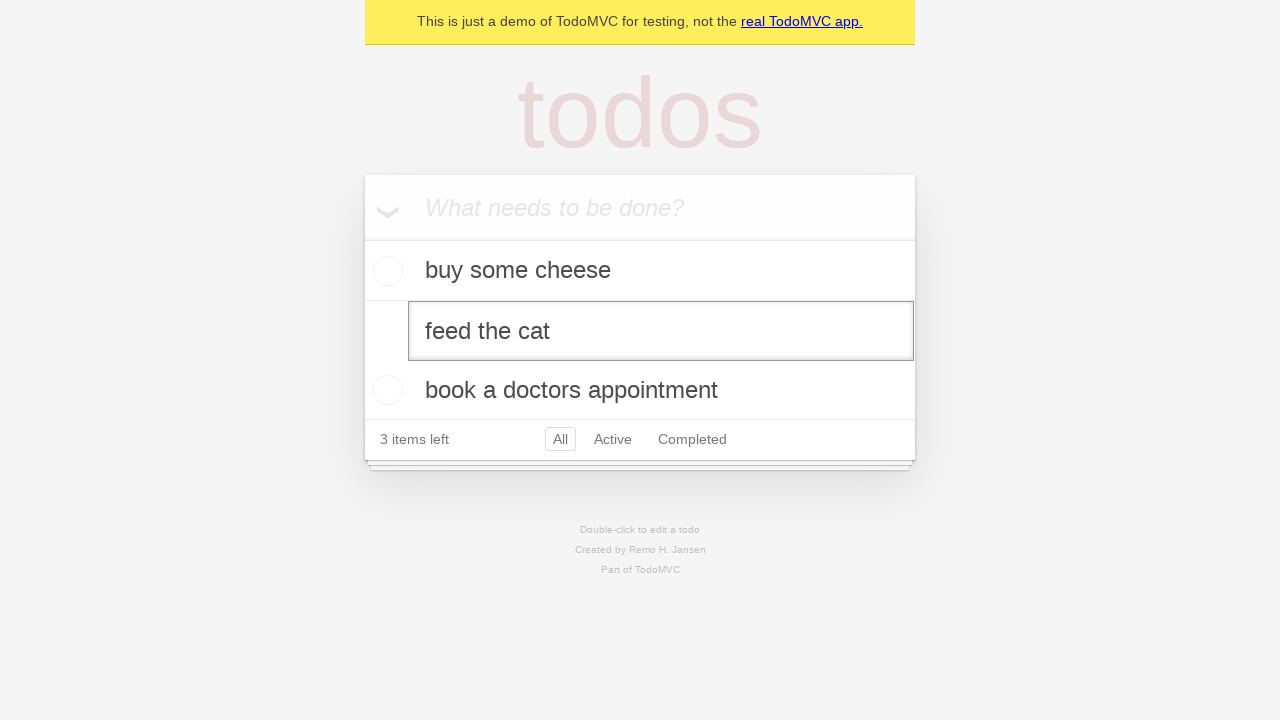

Cleared the todo text field to empty string on internal:testid=[data-testid="todo-item"s] >> nth=1 >> internal:role=textbox[nam
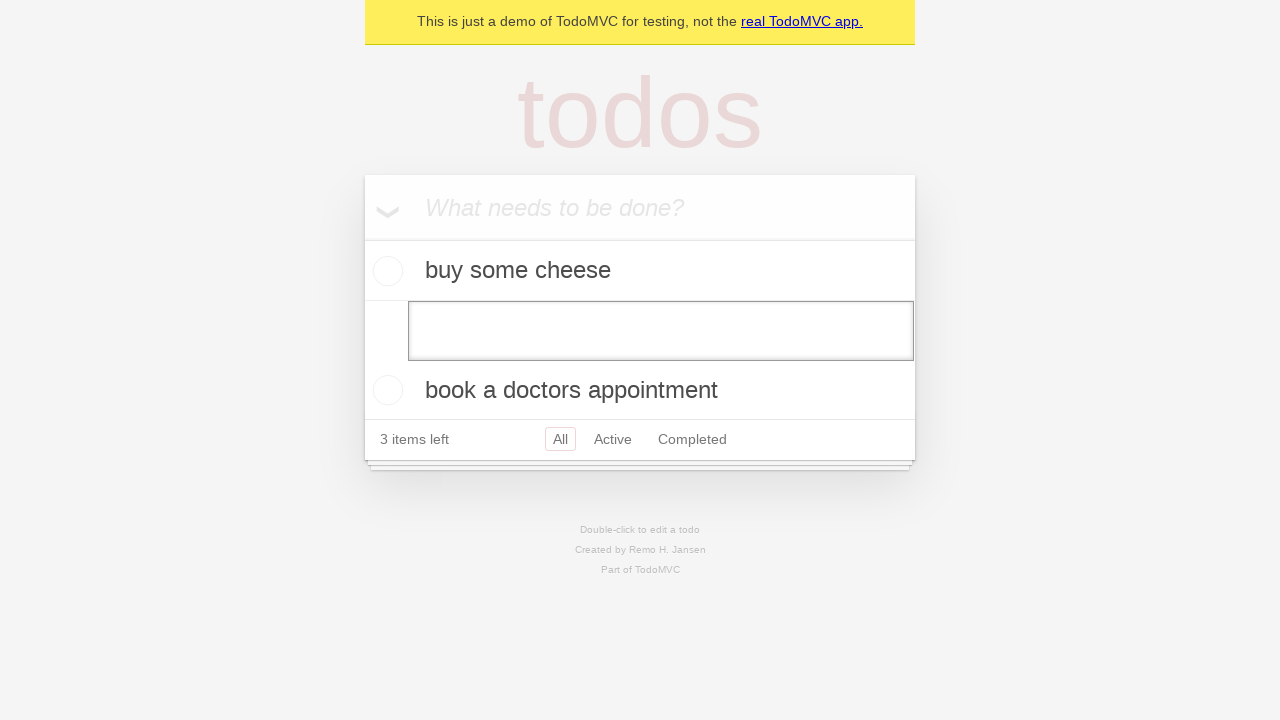

Pressed Enter to confirm empty edit on internal:testid=[data-testid="todo-item"s] >> nth=1 >> internal:role=textbox[nam
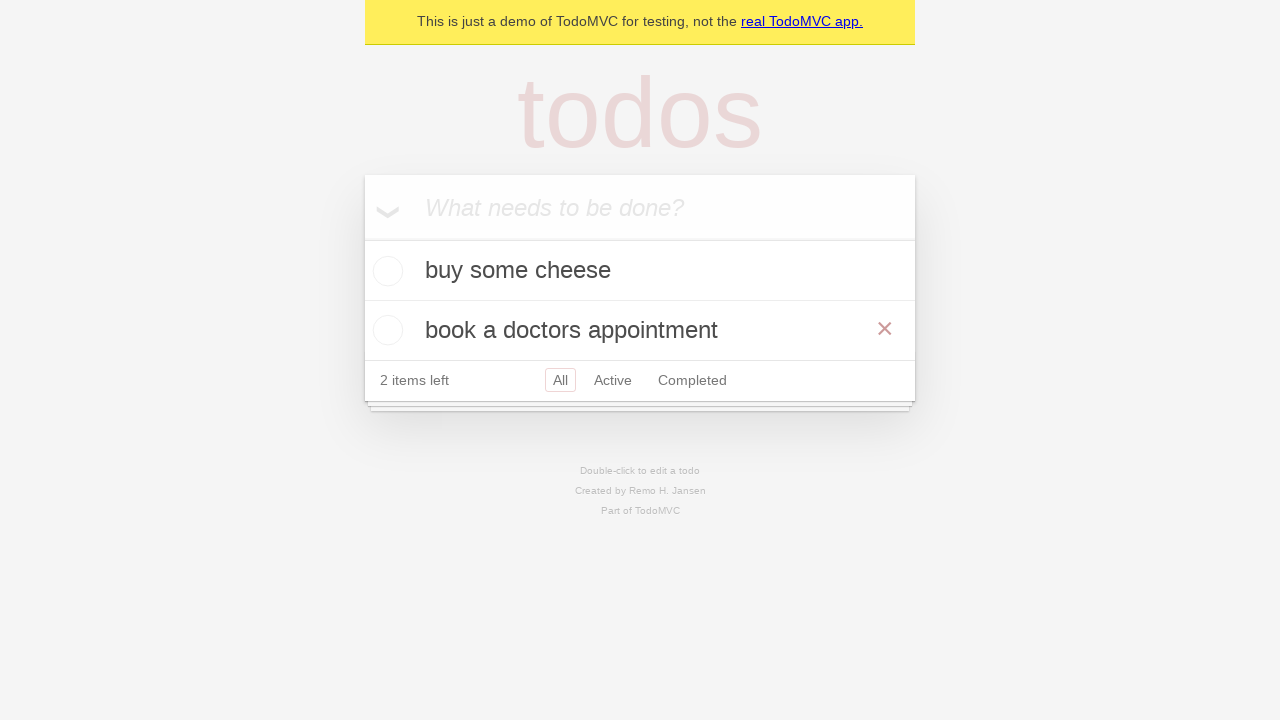

Verified that the todo item was removed when edited to empty string
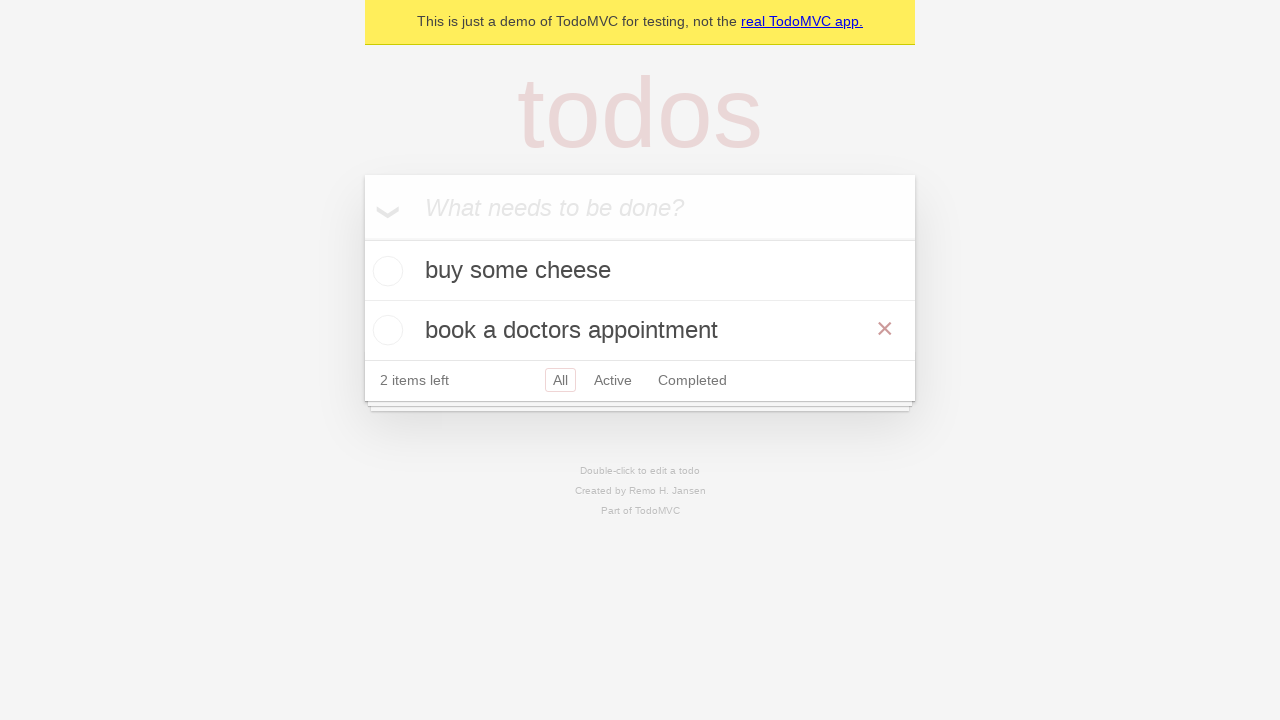

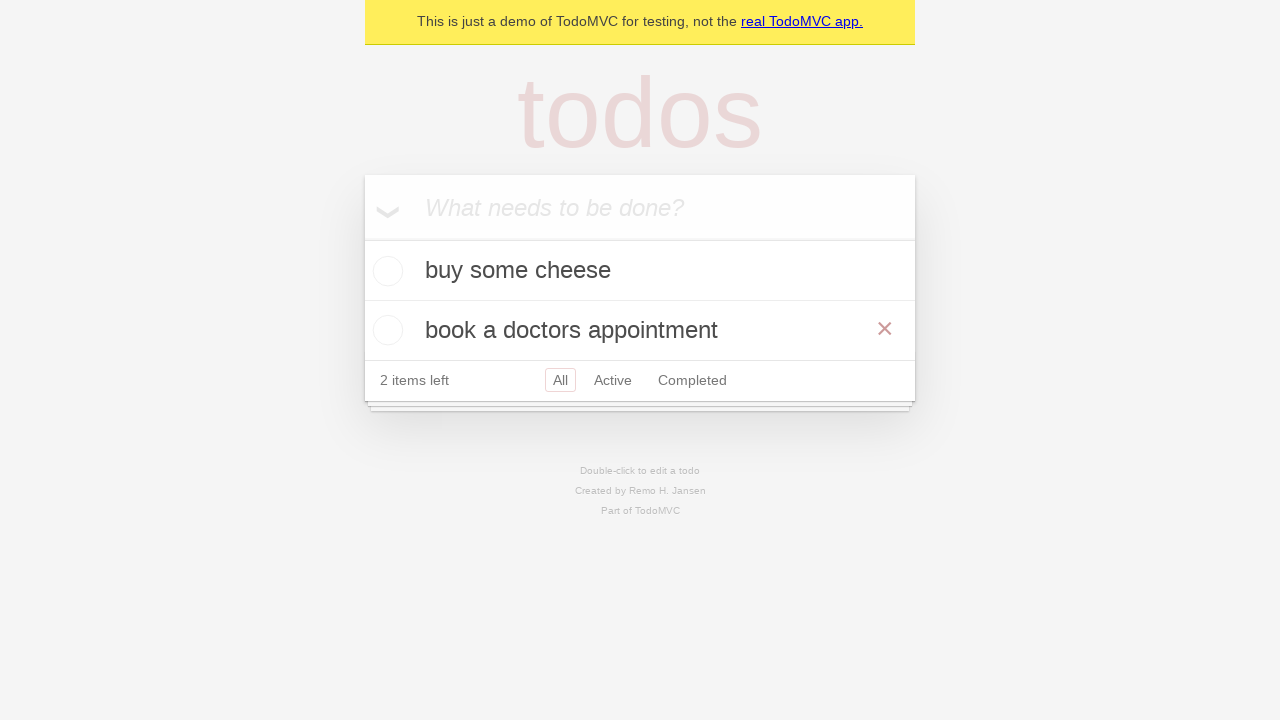